Tests clicking a button multiple times on a demo registration page, clicking the button 4 times in a loop to verify it remains interactive.

Starting URL: http://demo.automationtesting.in/Register.html

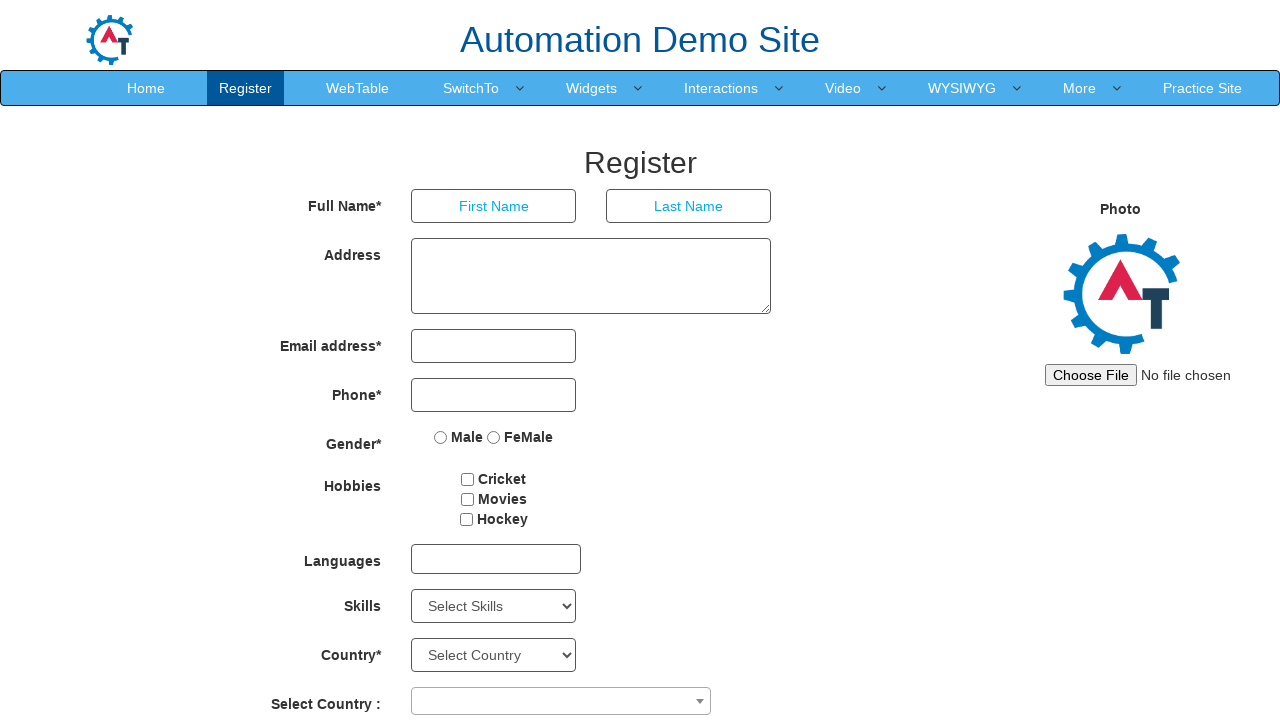

Clicked button iteration 1 at (649, 623) on #Button1[type='button']
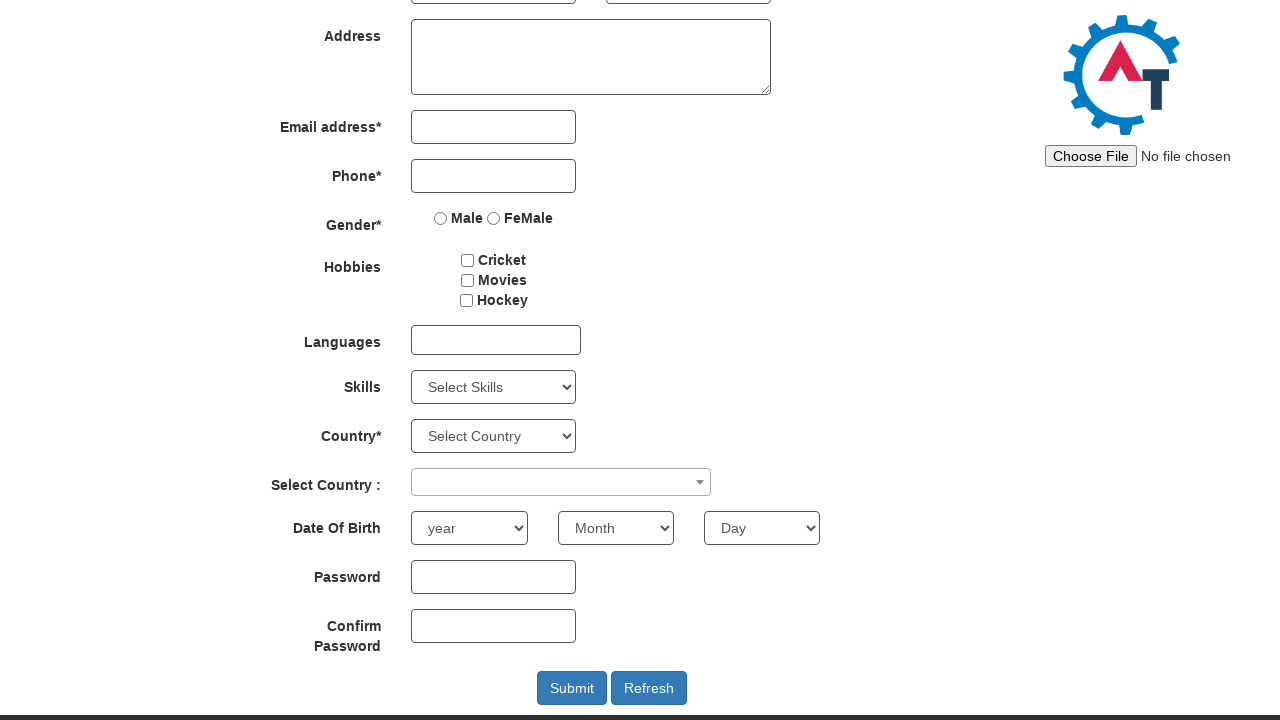

Waited 2 seconds after button click iteration 1
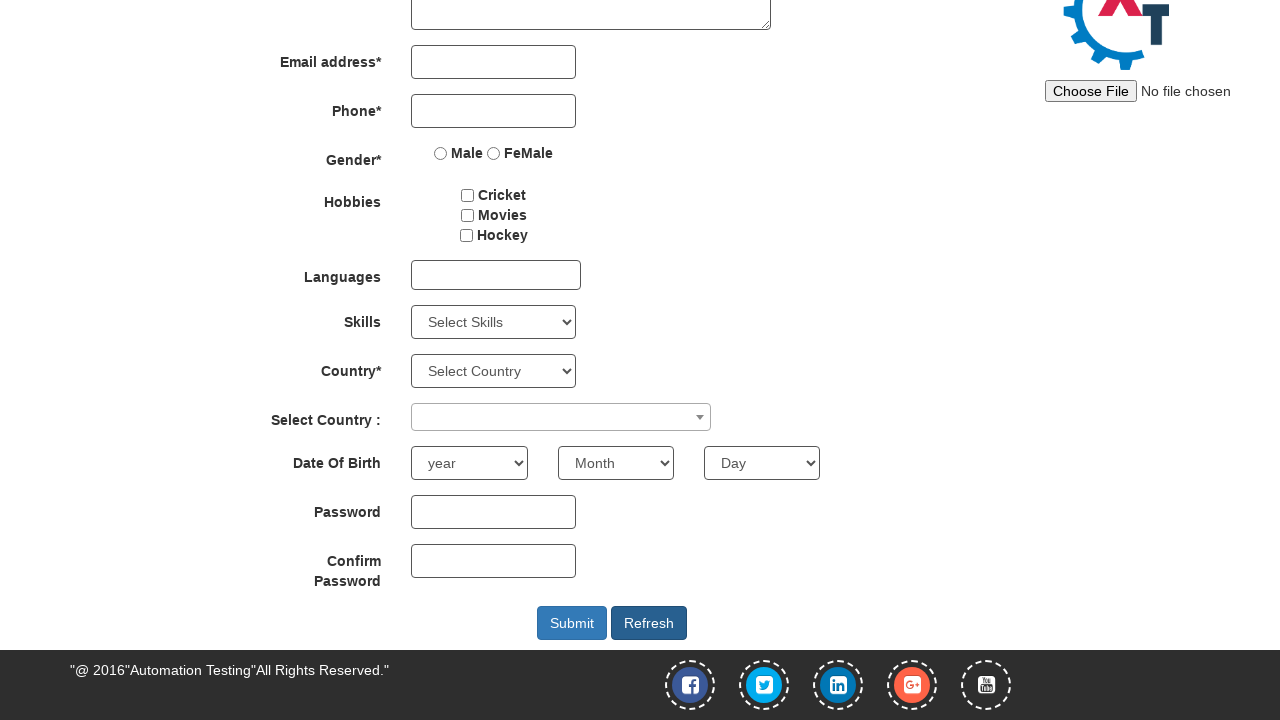

Retrieved button text after iteration 1: 'Refresh'
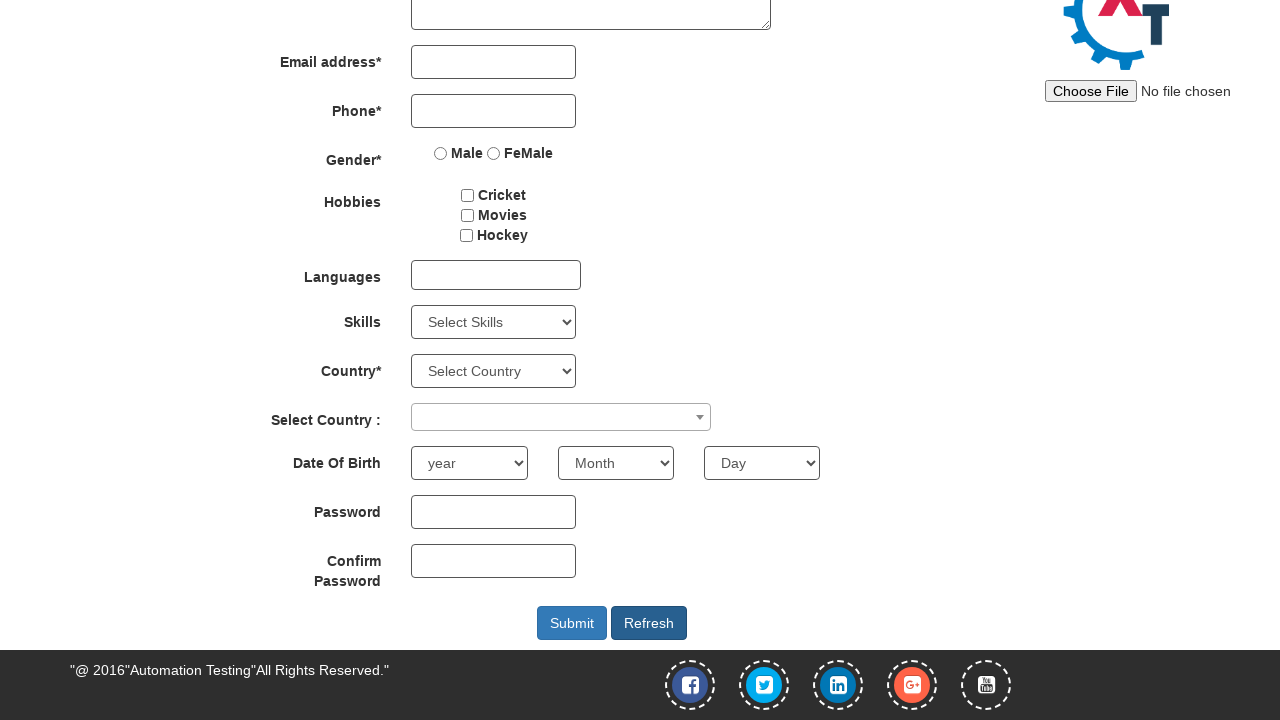

Clicked button iteration 2 at (649, 623) on #Button1[type='button']
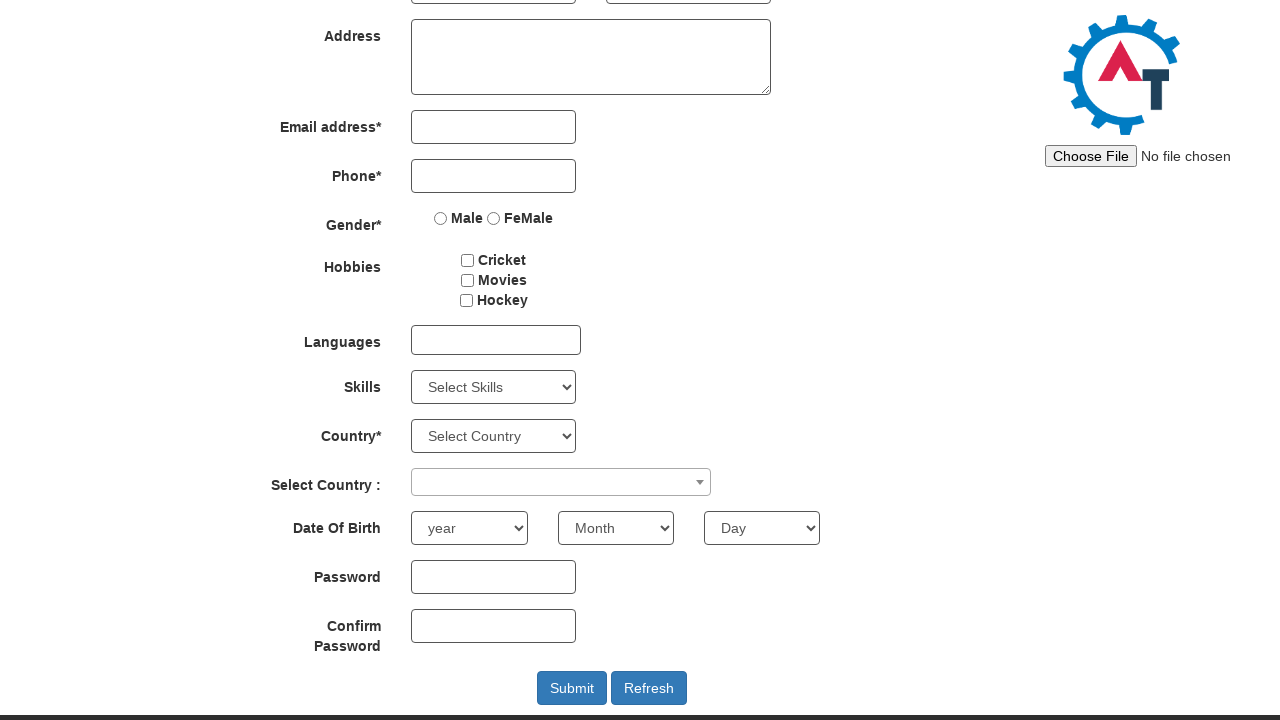

Waited 2 seconds after button click iteration 2
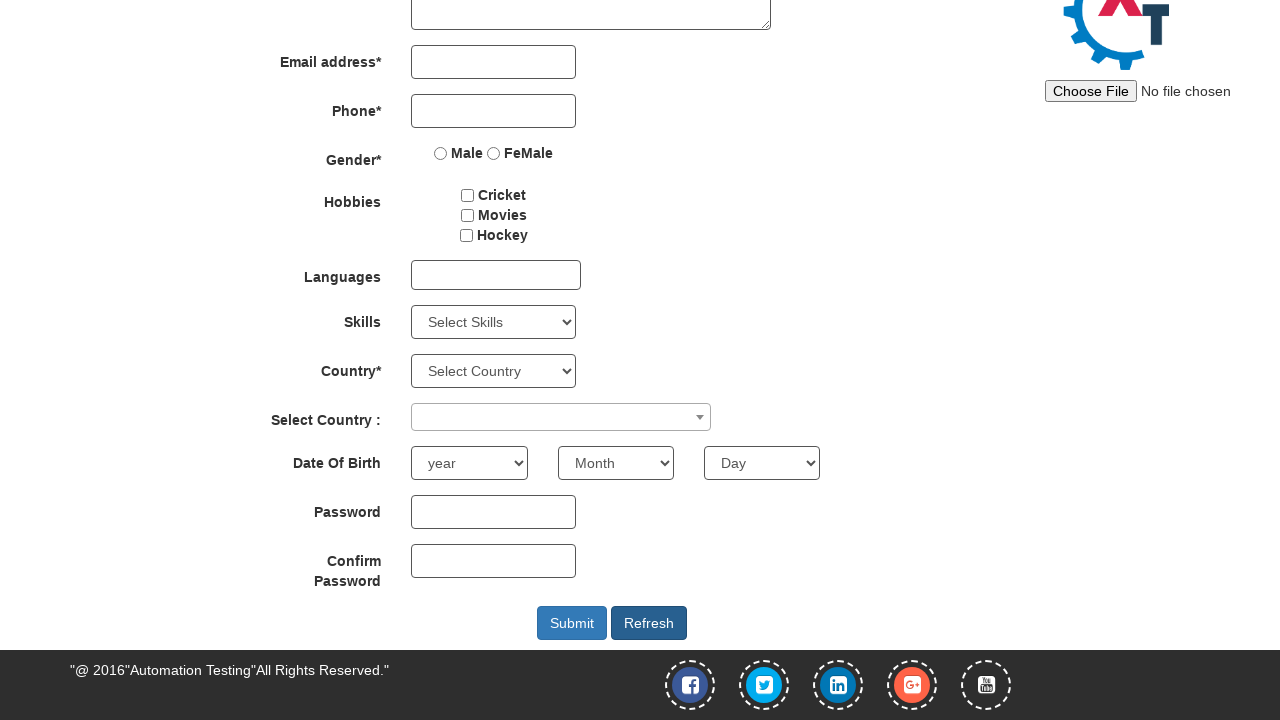

Retrieved button text after iteration 2: 'Refresh'
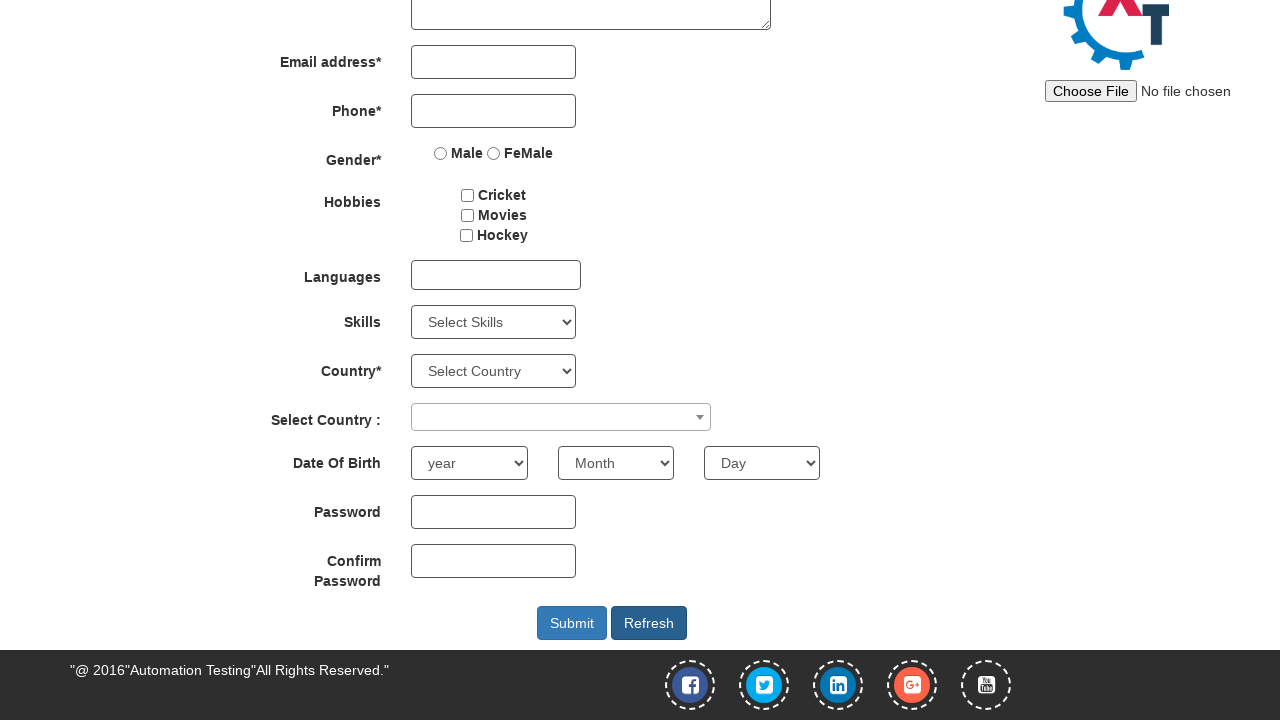

Clicked button iteration 3 at (649, 623) on #Button1[type='button']
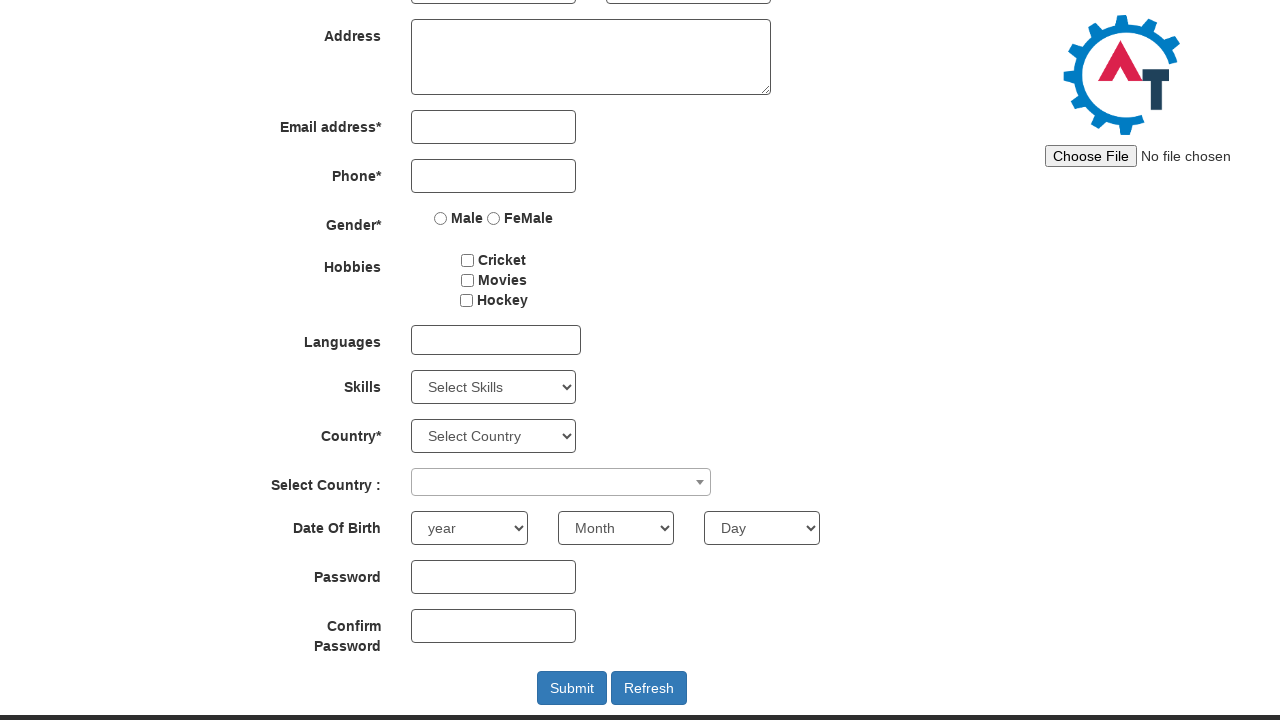

Waited 2 seconds after button click iteration 3
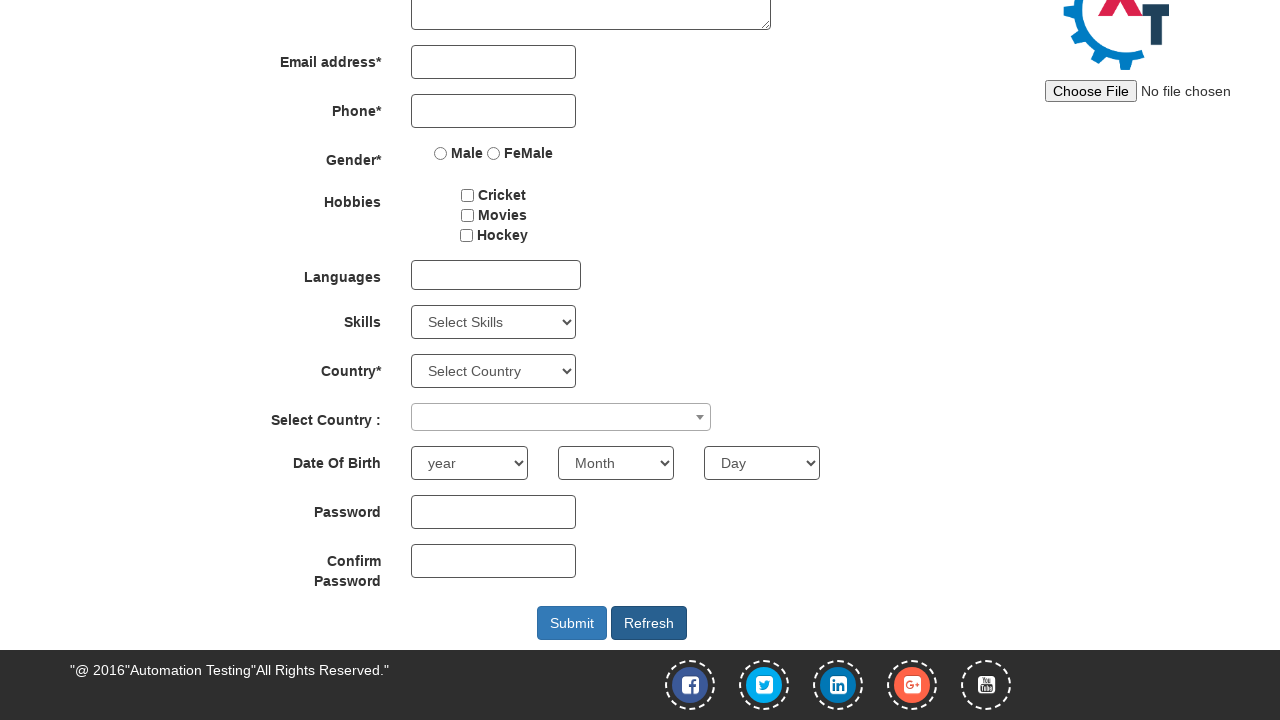

Retrieved button text after iteration 3: 'Refresh'
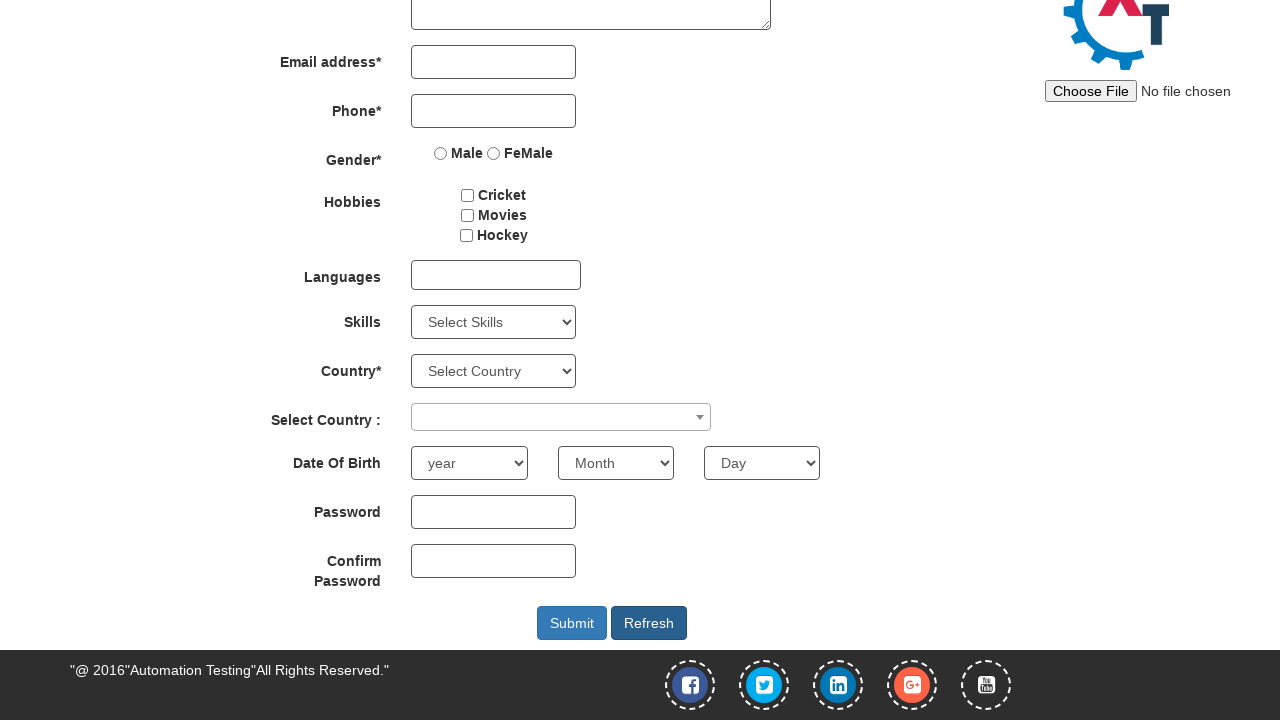

Clicked button iteration 4 at (649, 623) on #Button1[type='button']
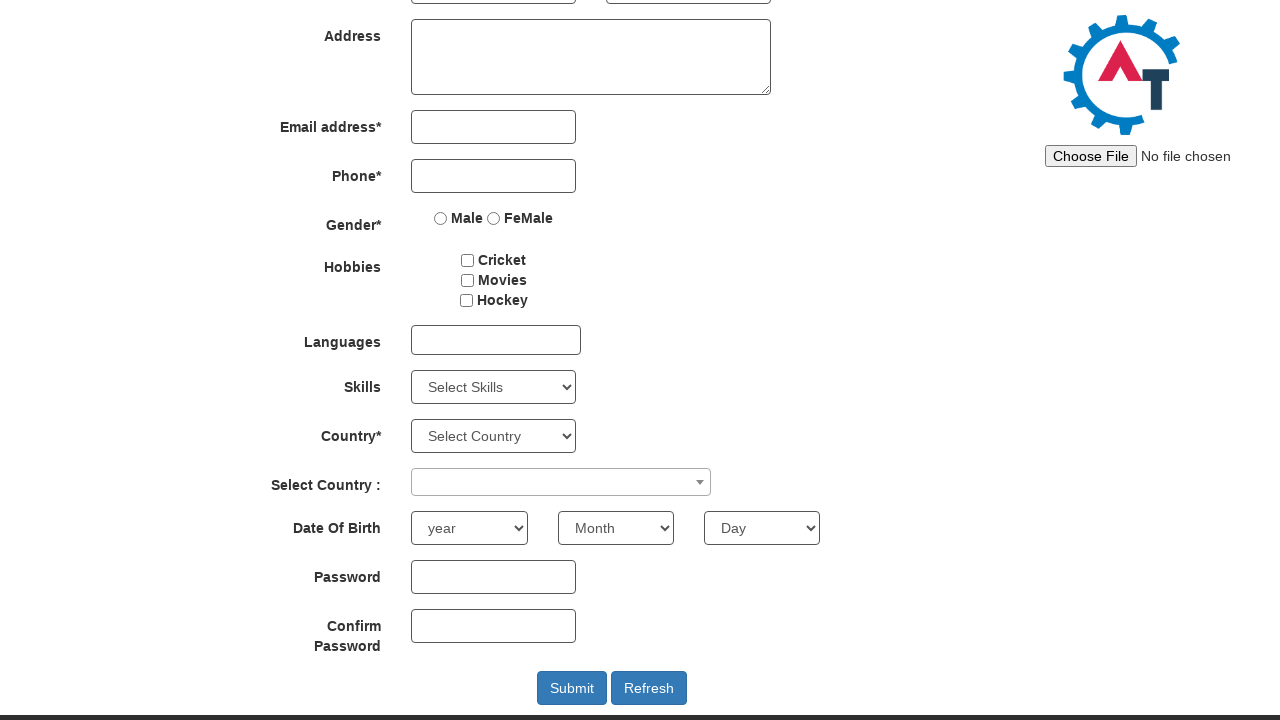

Waited 2 seconds after button click iteration 4
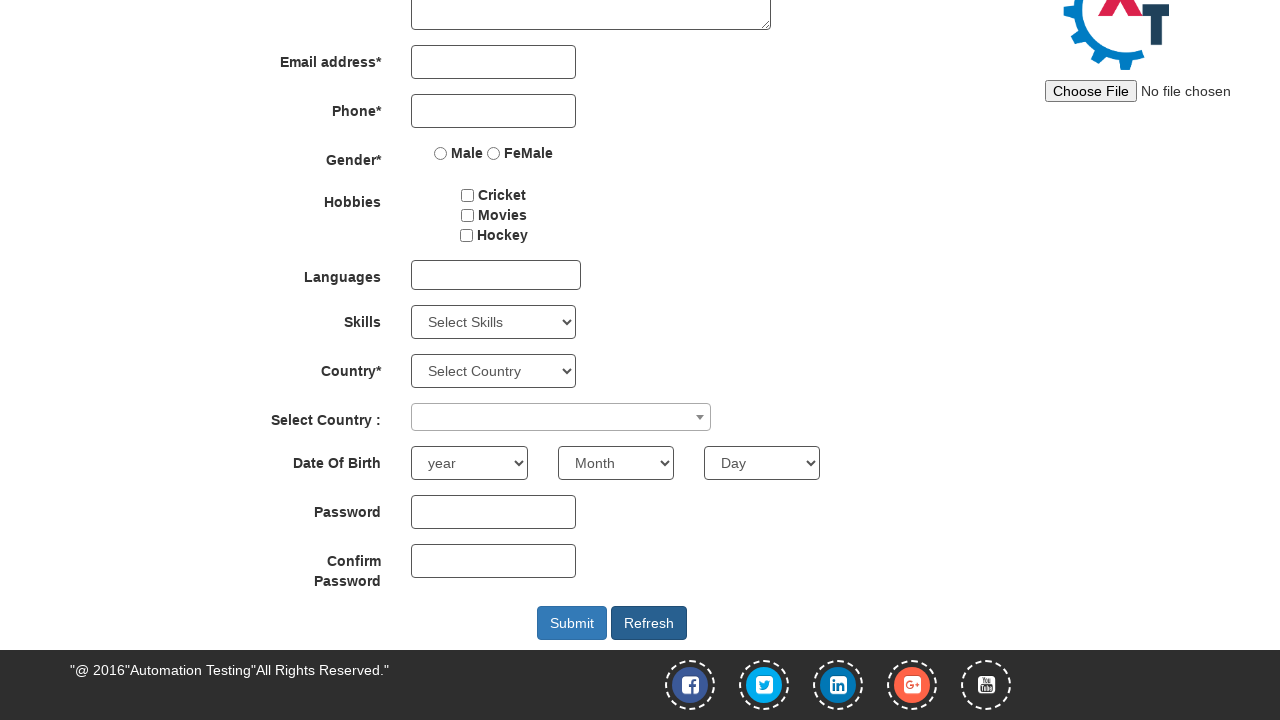

Retrieved button text after iteration 4: 'Refresh'
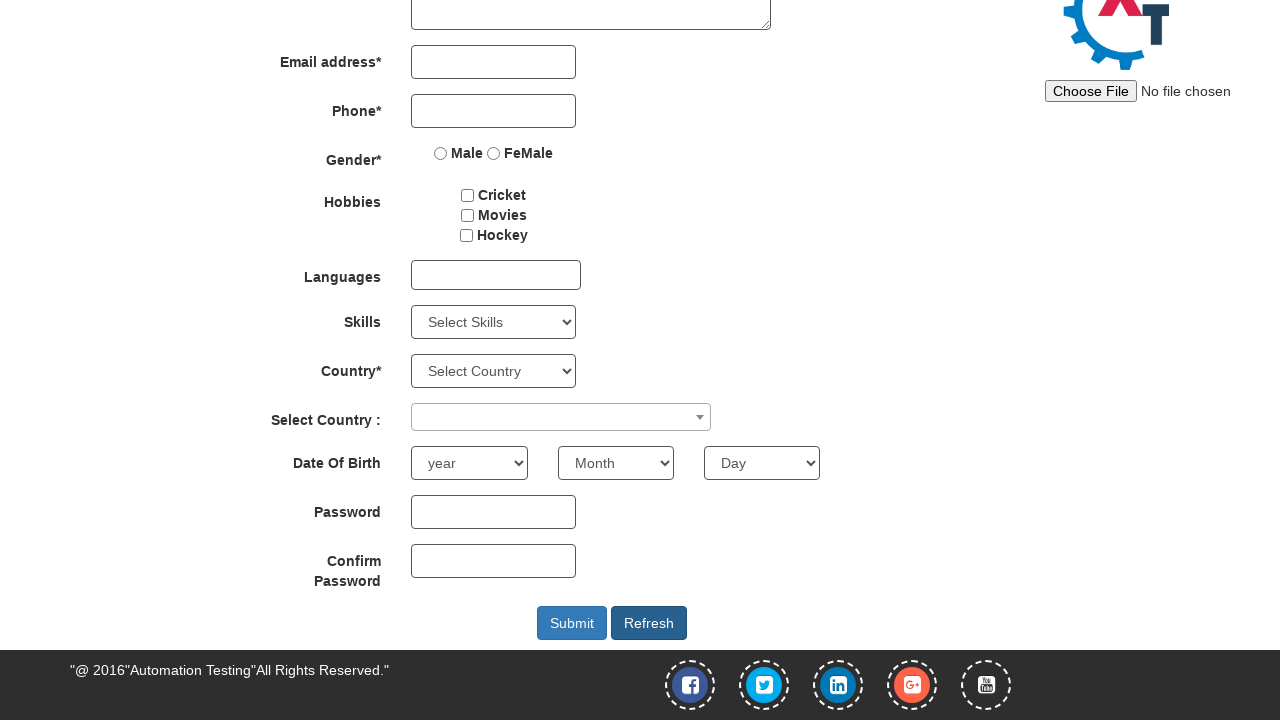

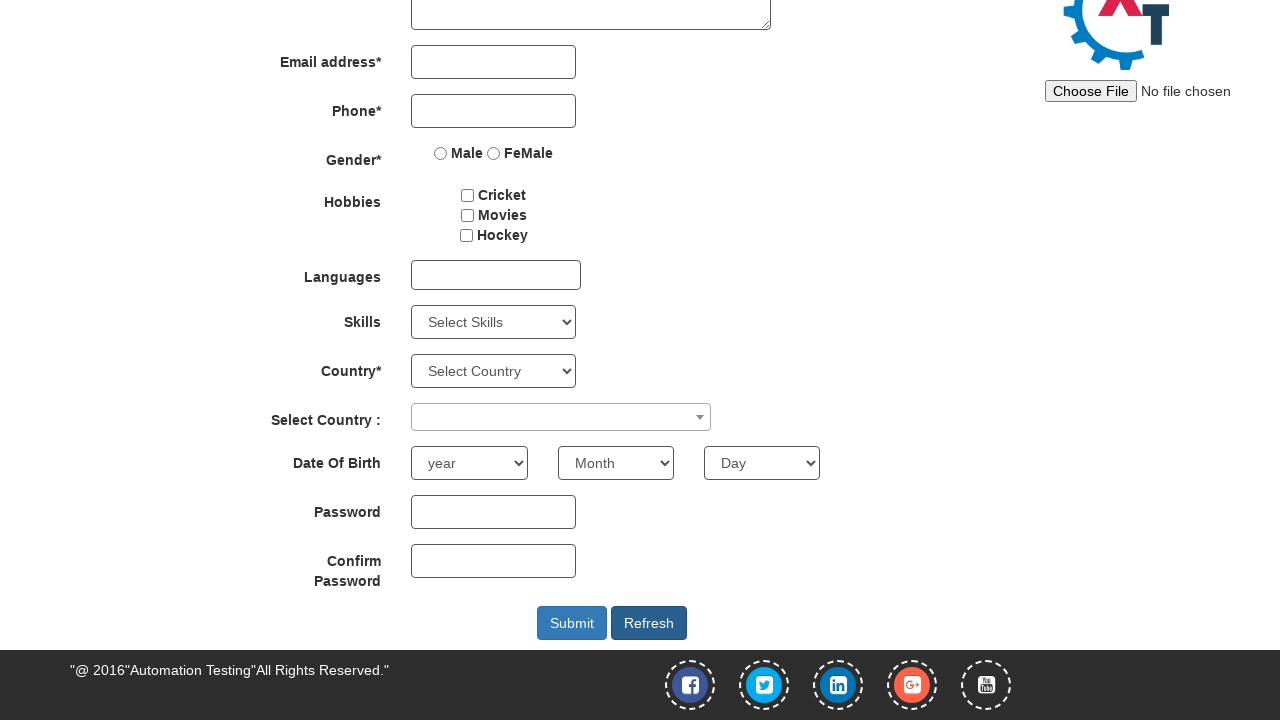